Tests submitting an answer on a Stepik lesson page by filling in a textarea with the answer "get()" and clicking the submit button.

Starting URL: https://stepik.org/lesson/25969/step/12

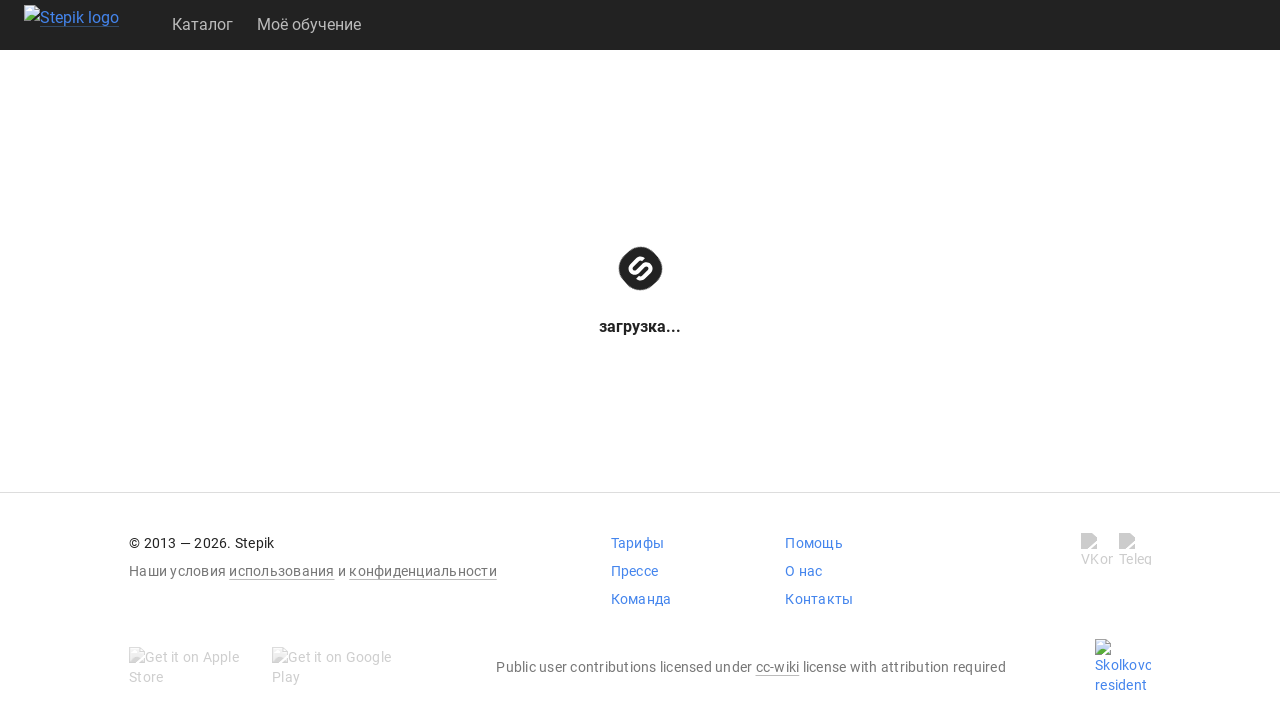

Waited for textarea to be visible
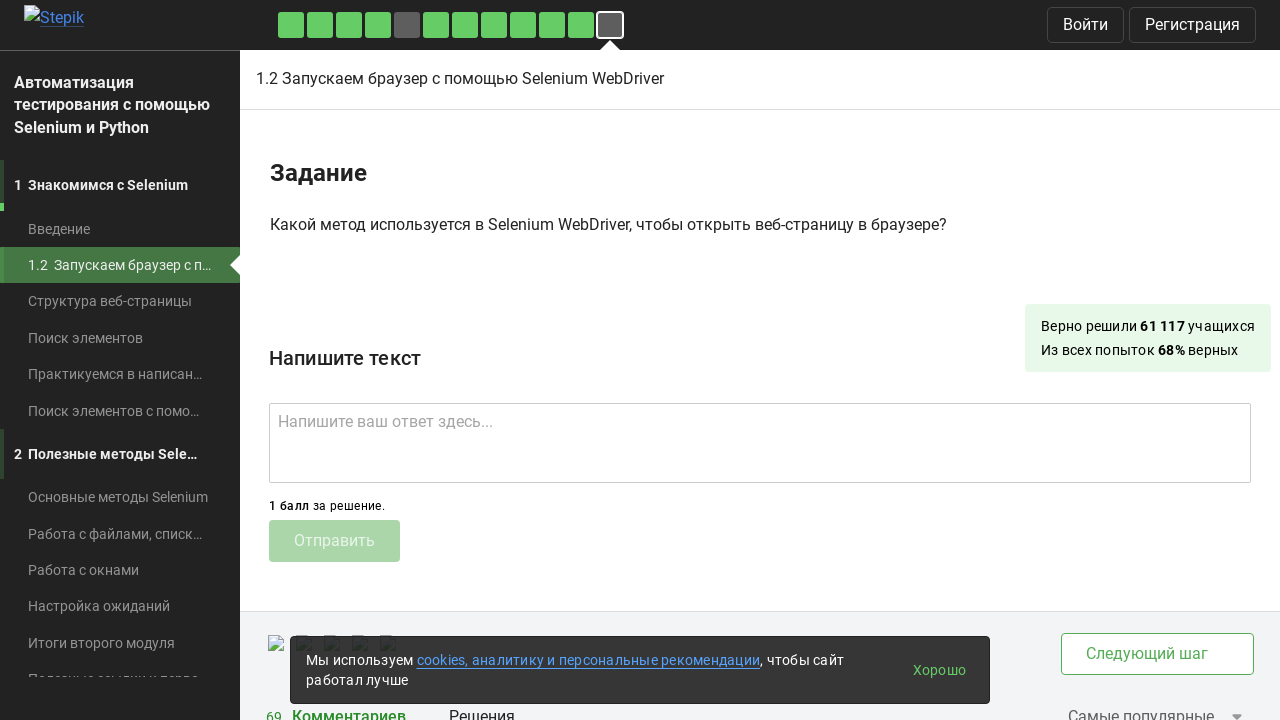

Filled textarea with answer 'get()' on .textarea
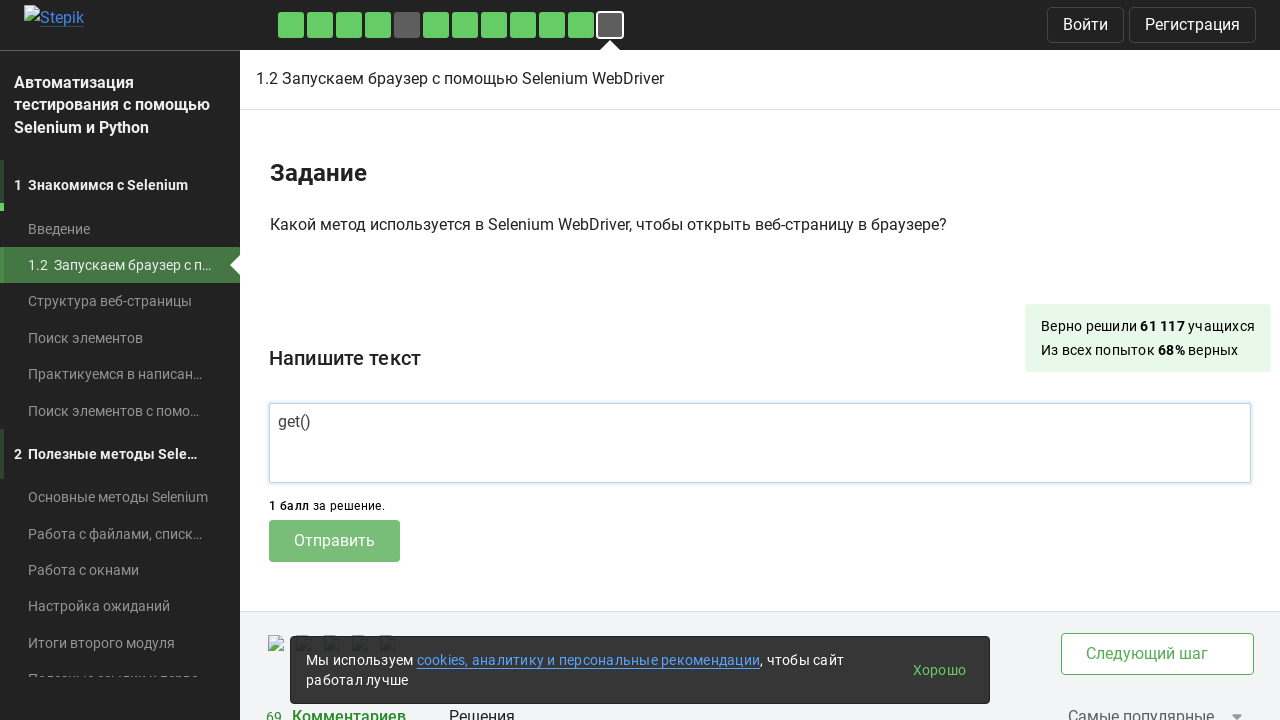

Clicked submit button to submit answer at (334, 541) on .submit-submission
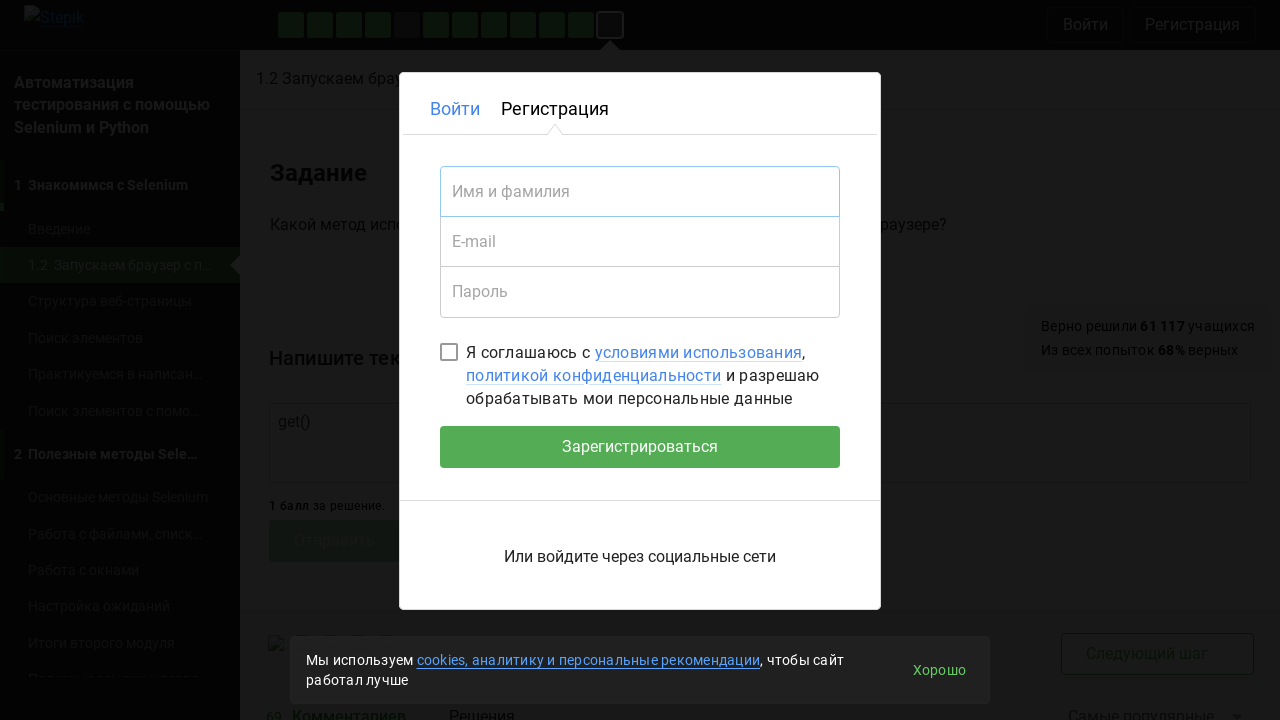

Waited 1000ms for submission response to process
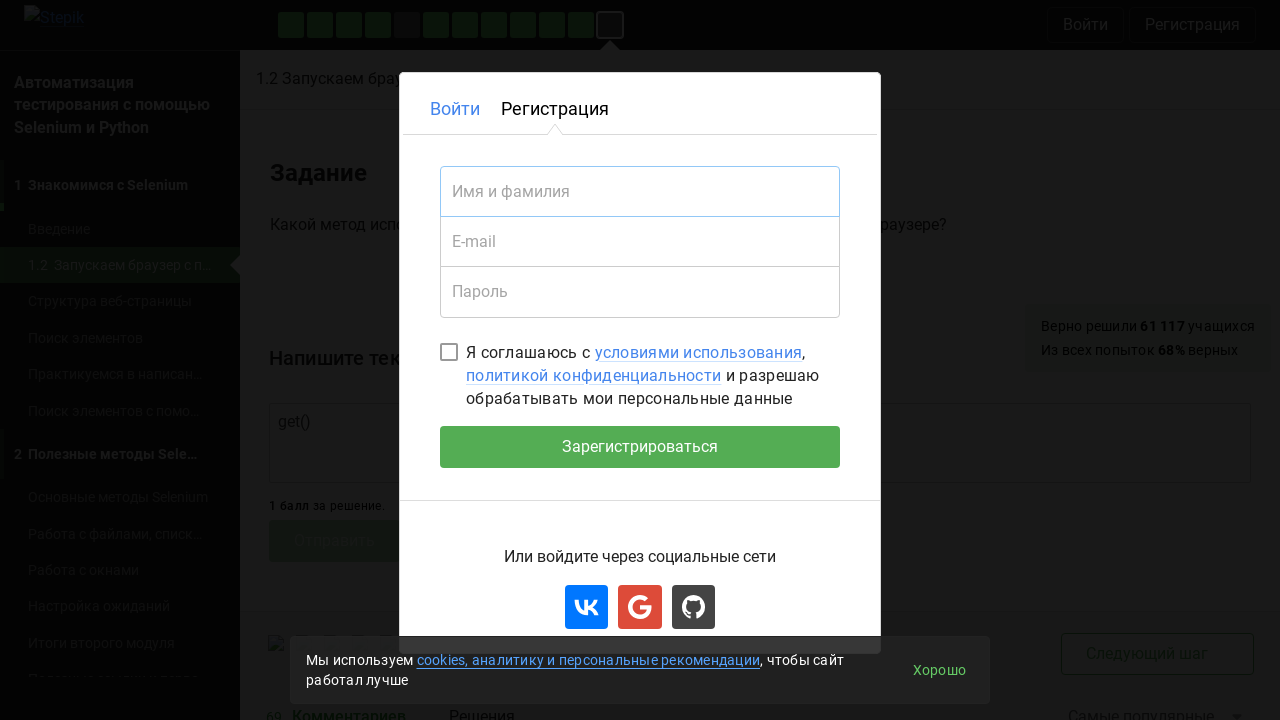

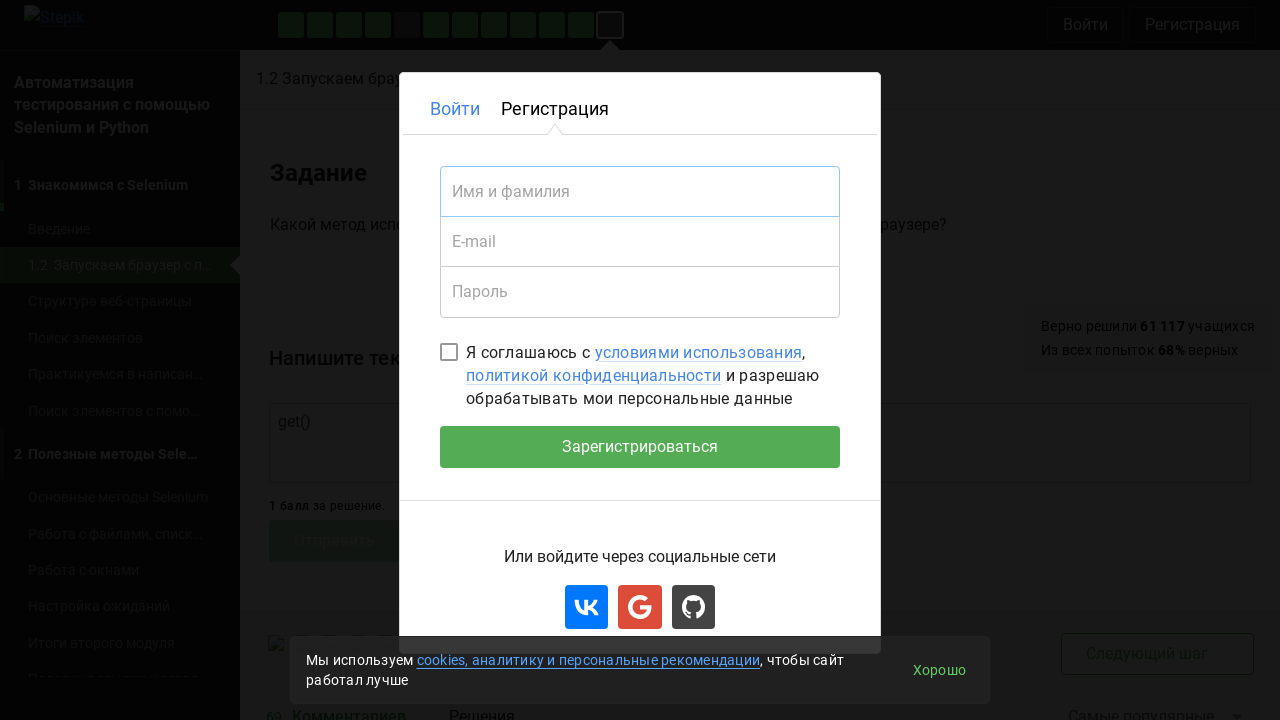